Simple navigation test that visits YouTube and then navigates to a GeeksforGeeks article about Kotlin programming language

Starting URL: https://www.youtube.com/

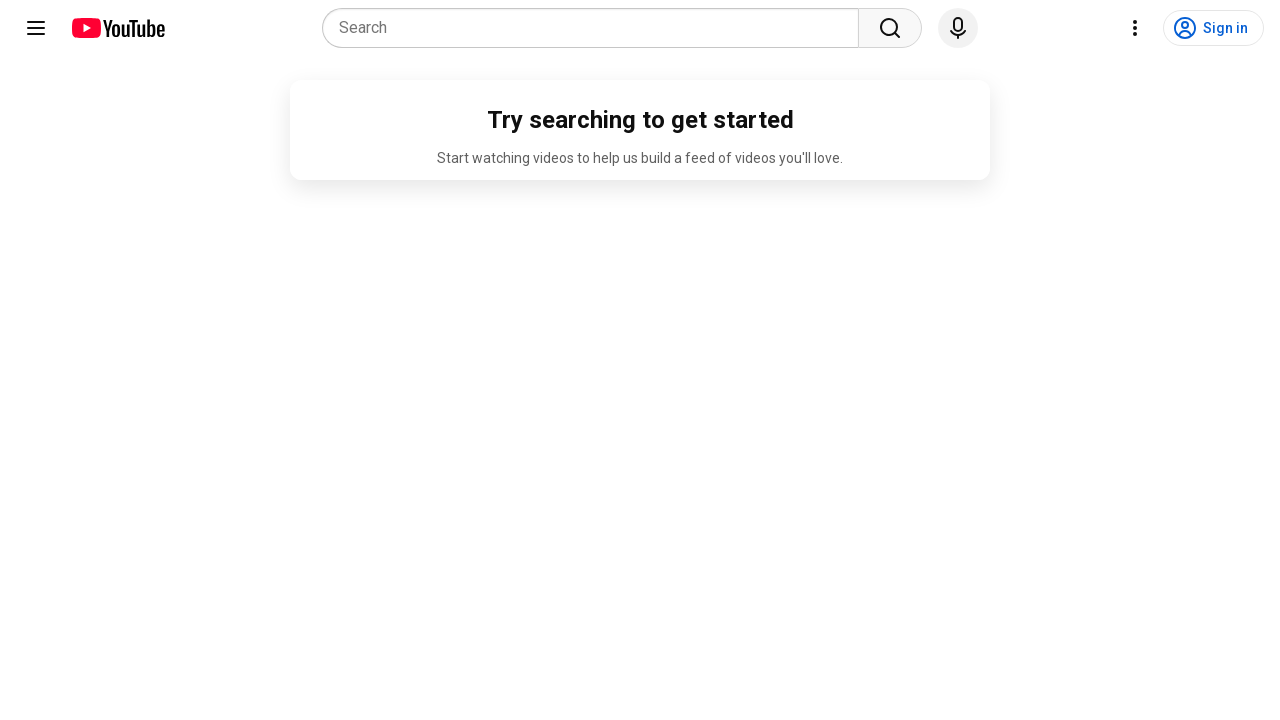

Navigated to GeeksforGeeks Kotlin programming language article
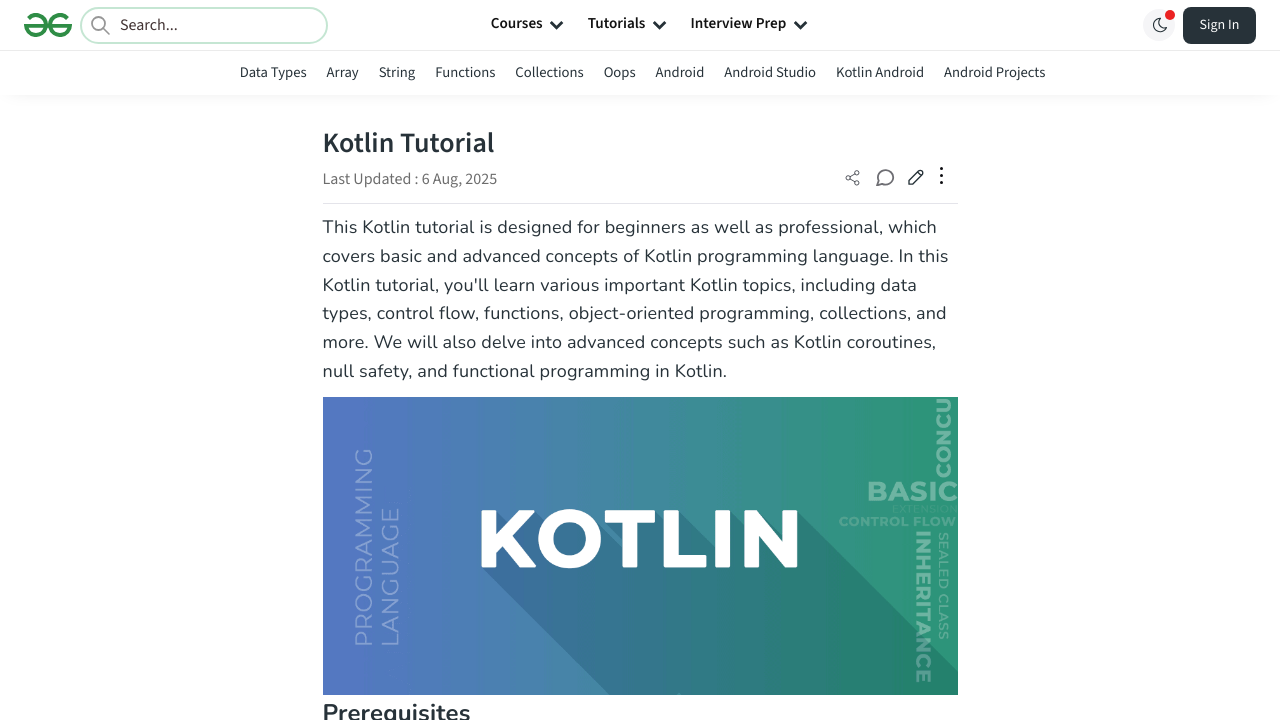

Waited for page DOM content to load
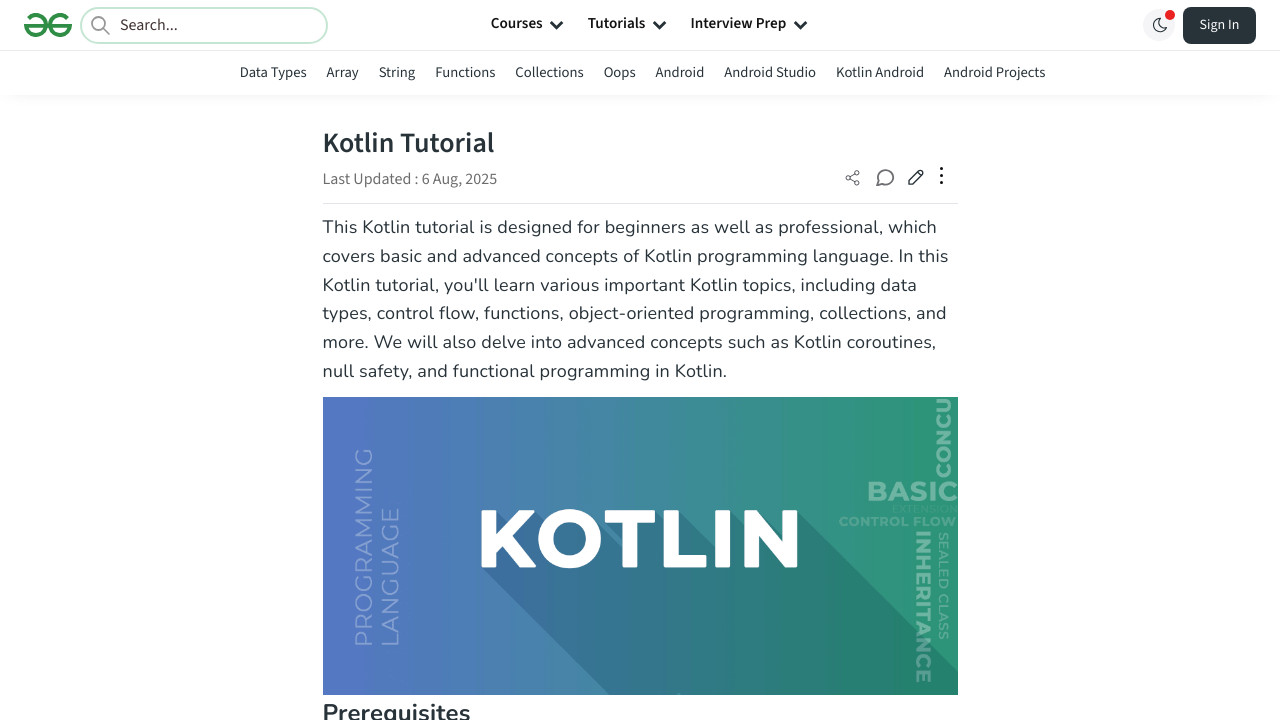

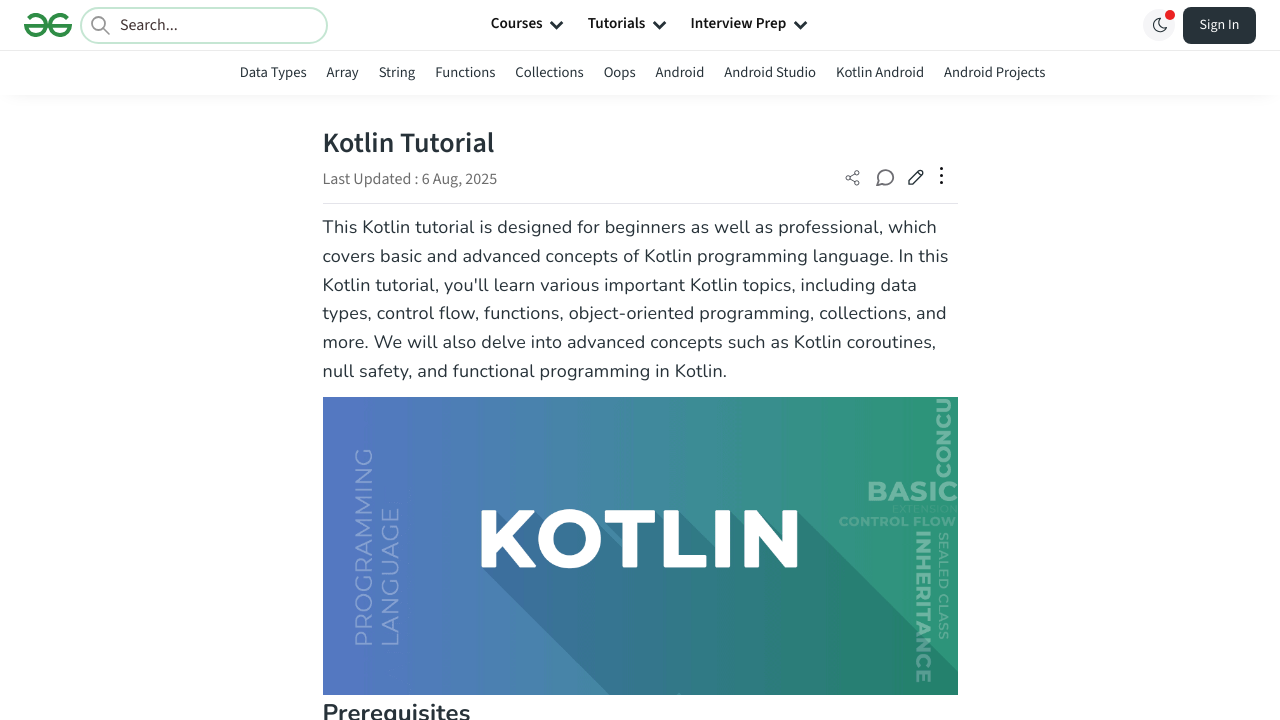